Tests the complete flight booking flow on BlazeDemo by selecting departure and destination cities, proceeding through the flight selection, and filling out the purchase form with passenger and payment details.

Starting URL: https://blazedemo.com/

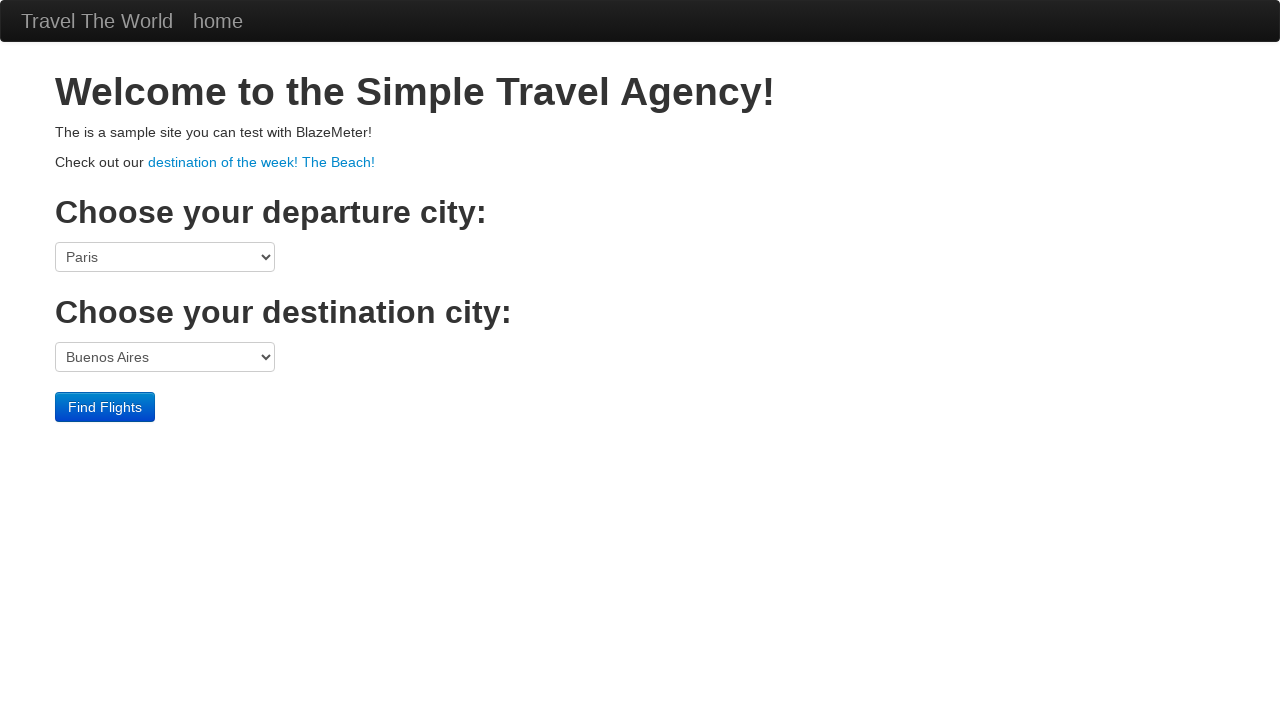

Clicked departure city dropdown at (165, 257) on xpath=//select[@name='fromPort']
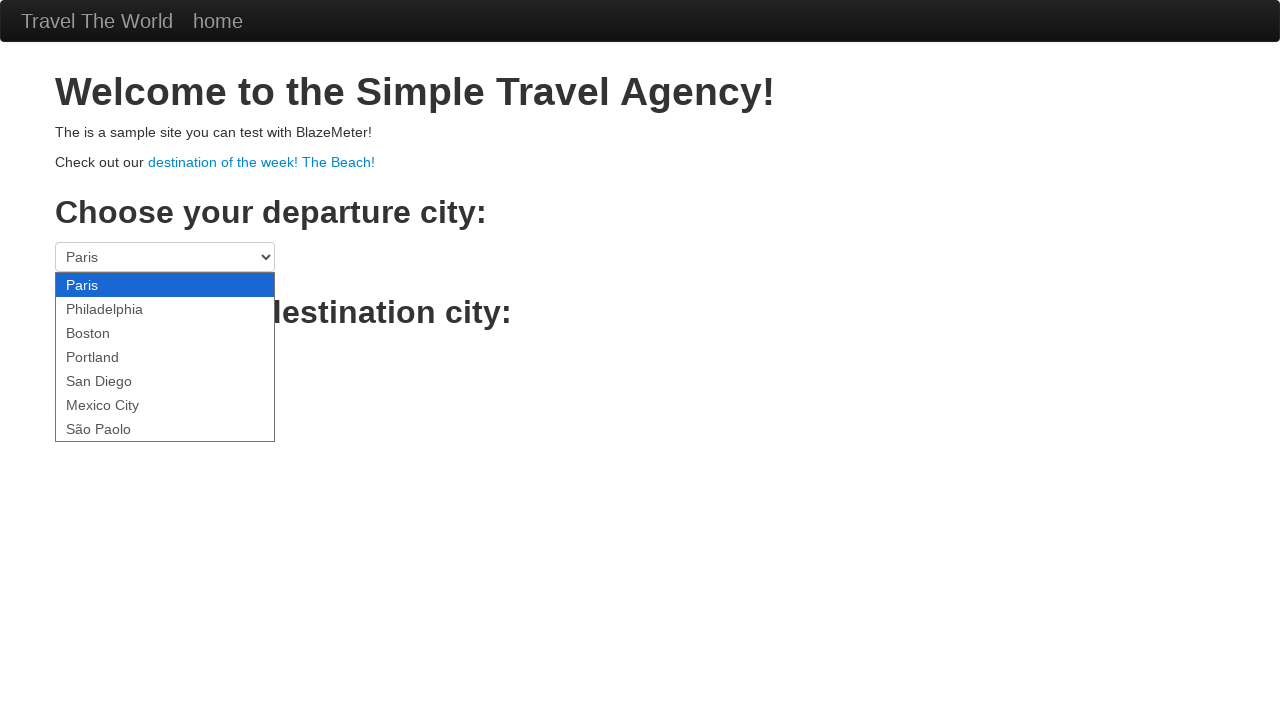

Selected Paris as departure city on select[name='fromPort']
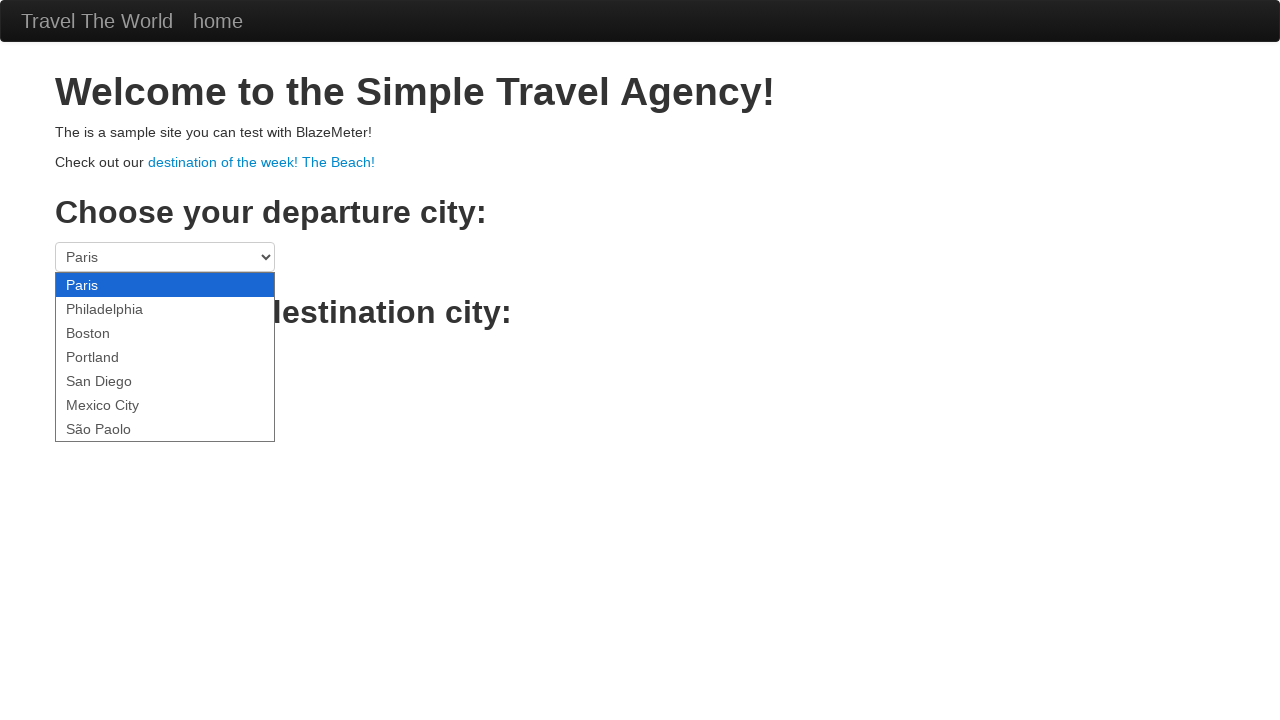

Clicked destination city dropdown at (165, 357) on xpath=//select[@name='toPort']
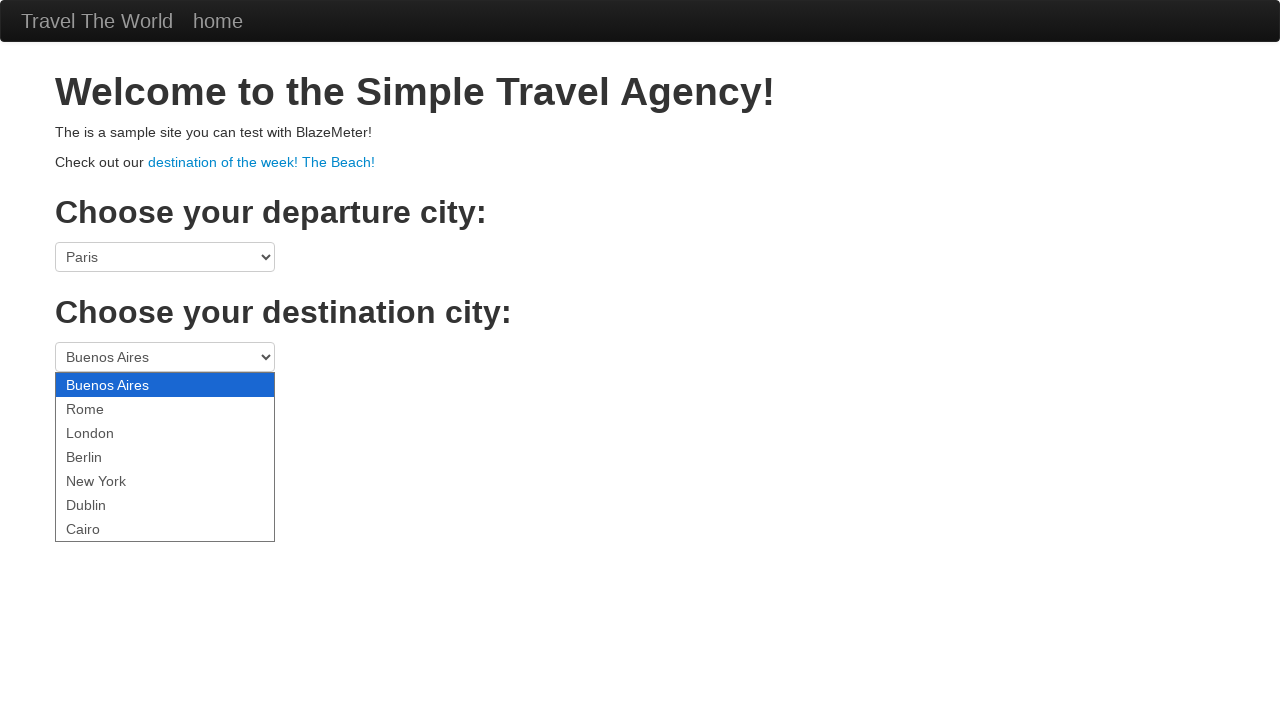

Selected London as destination city on select[name='toPort']
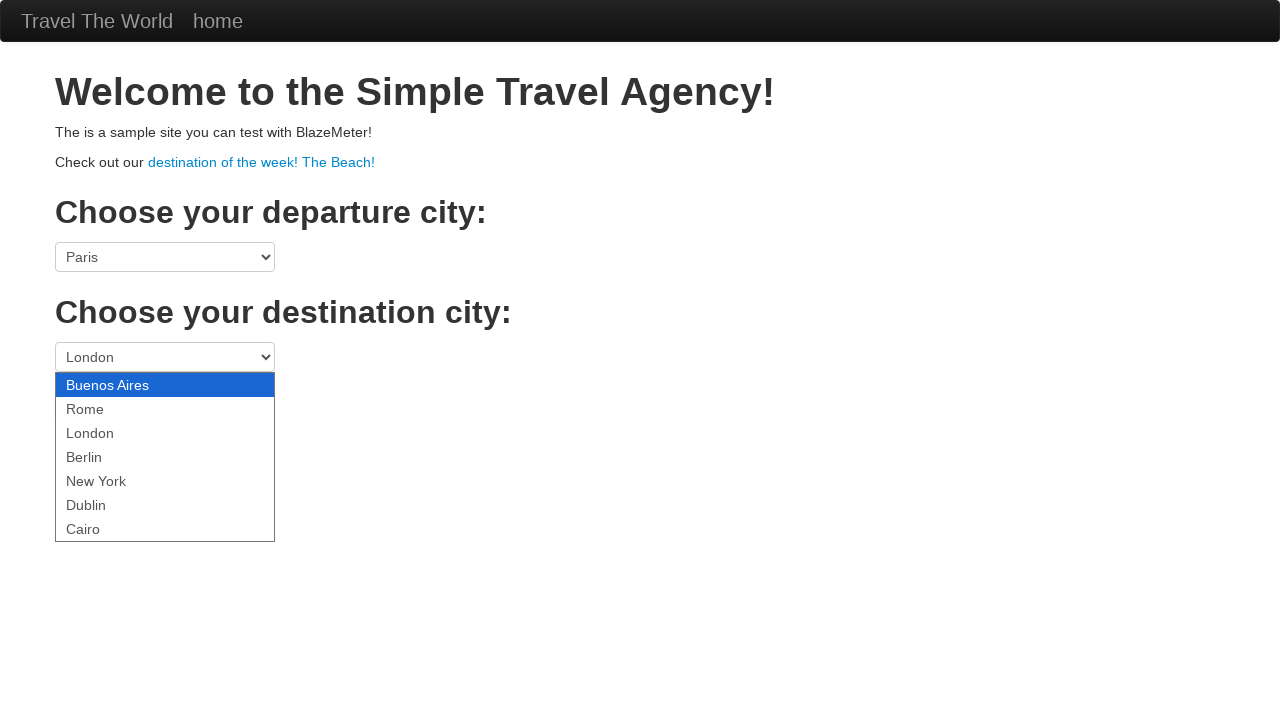

Clicked Find Flights button at (105, 407) on xpath=//input[@type='submit']
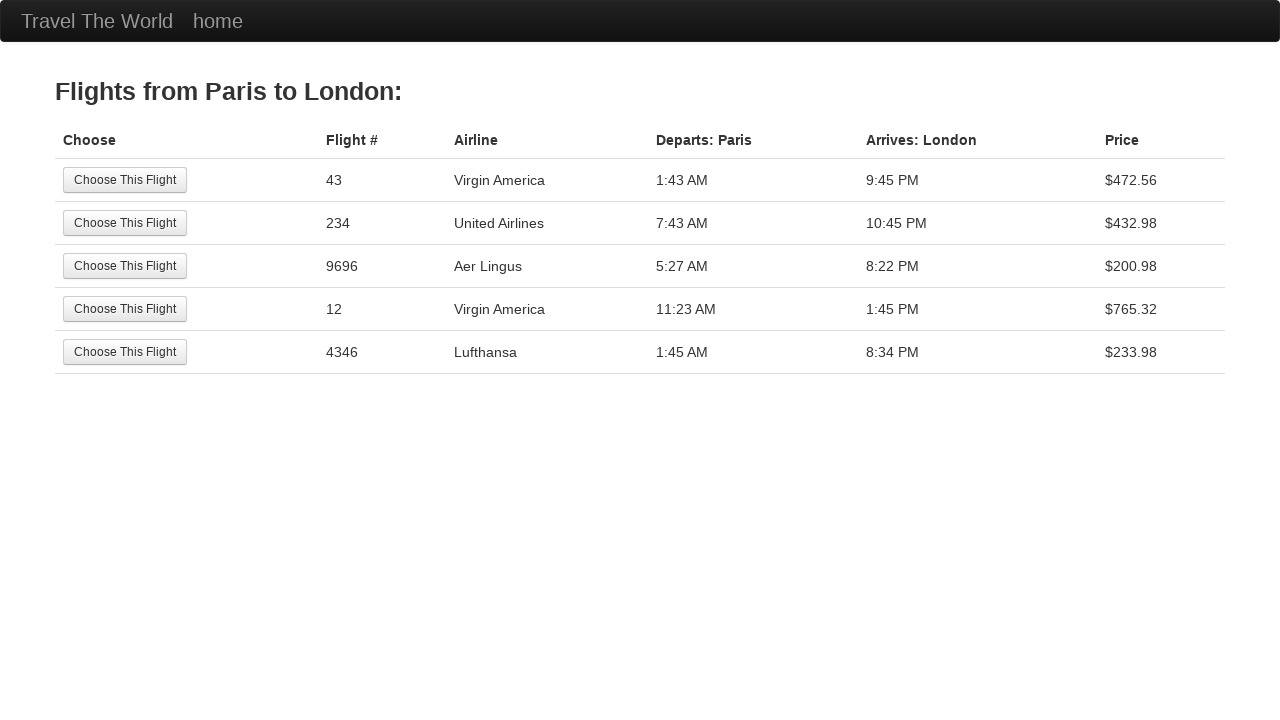

Clicked Choose This Flight button to select a flight at (125, 180) on xpath=//input[@type='submit']
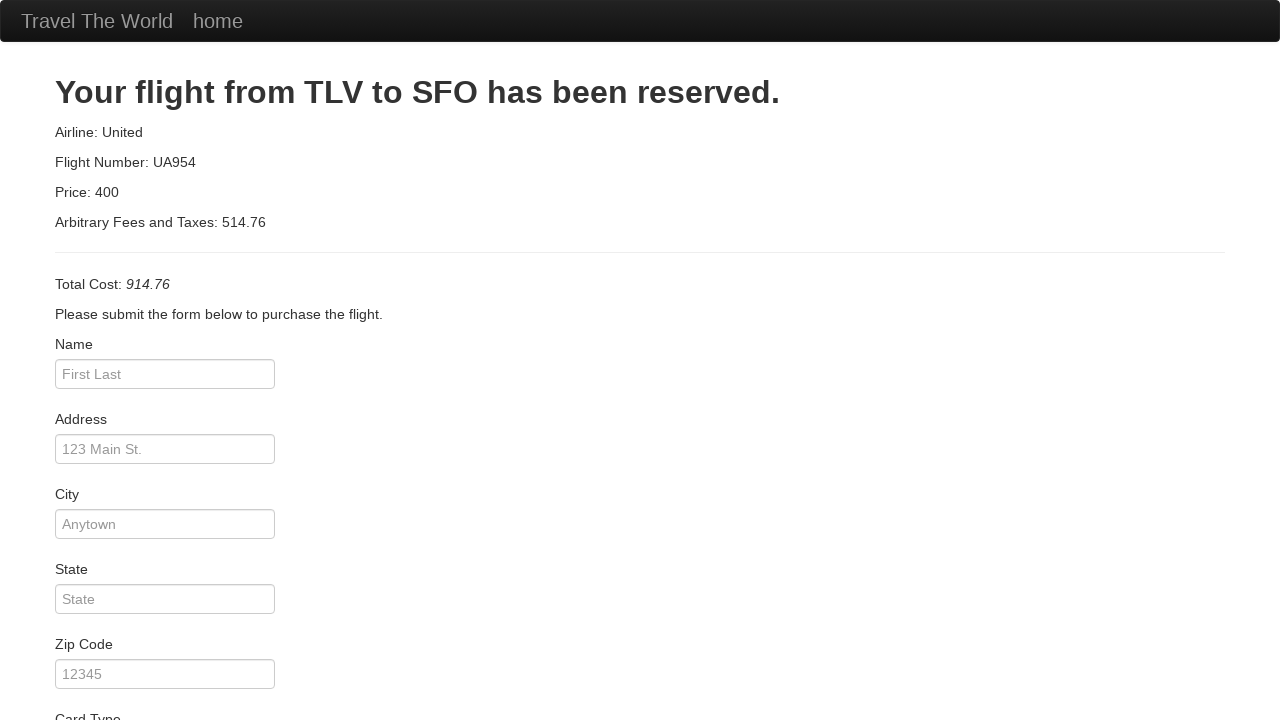

Filled passenger name field with 'John Smith' on #inputName
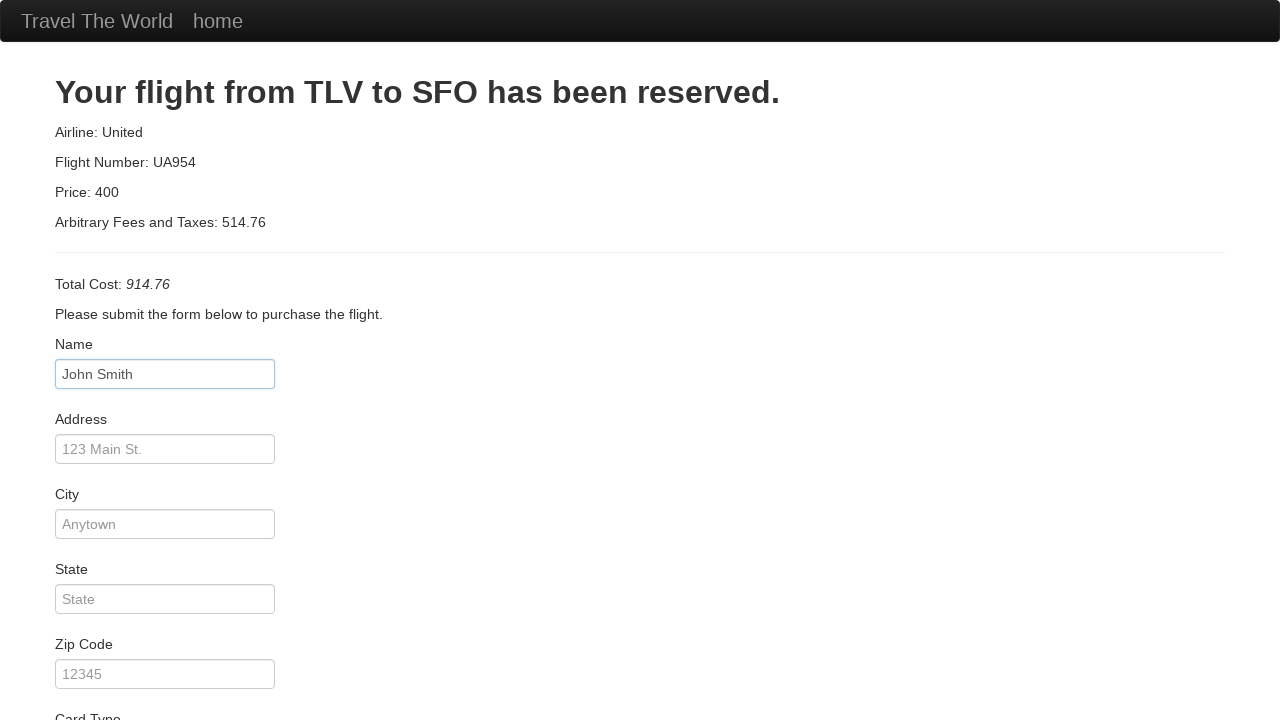

Filled address field with '123 Main Street' on #address
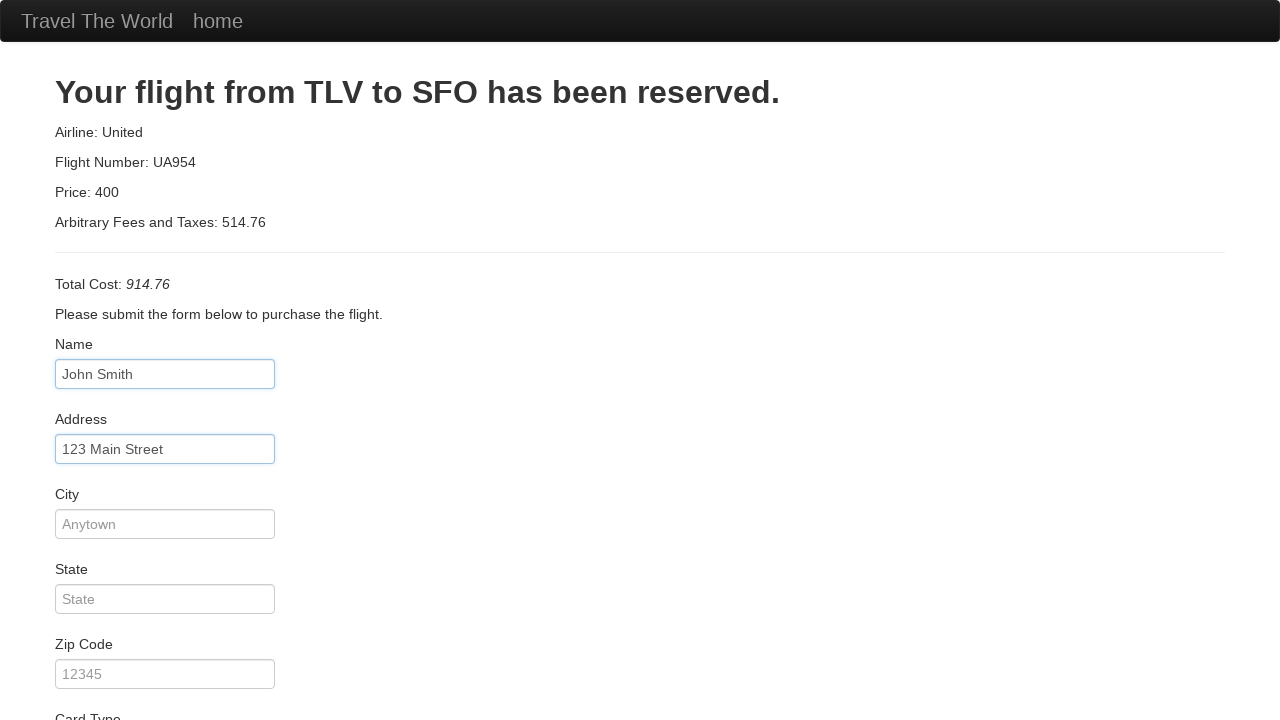

Filled city field with 'Glasgow' on #city
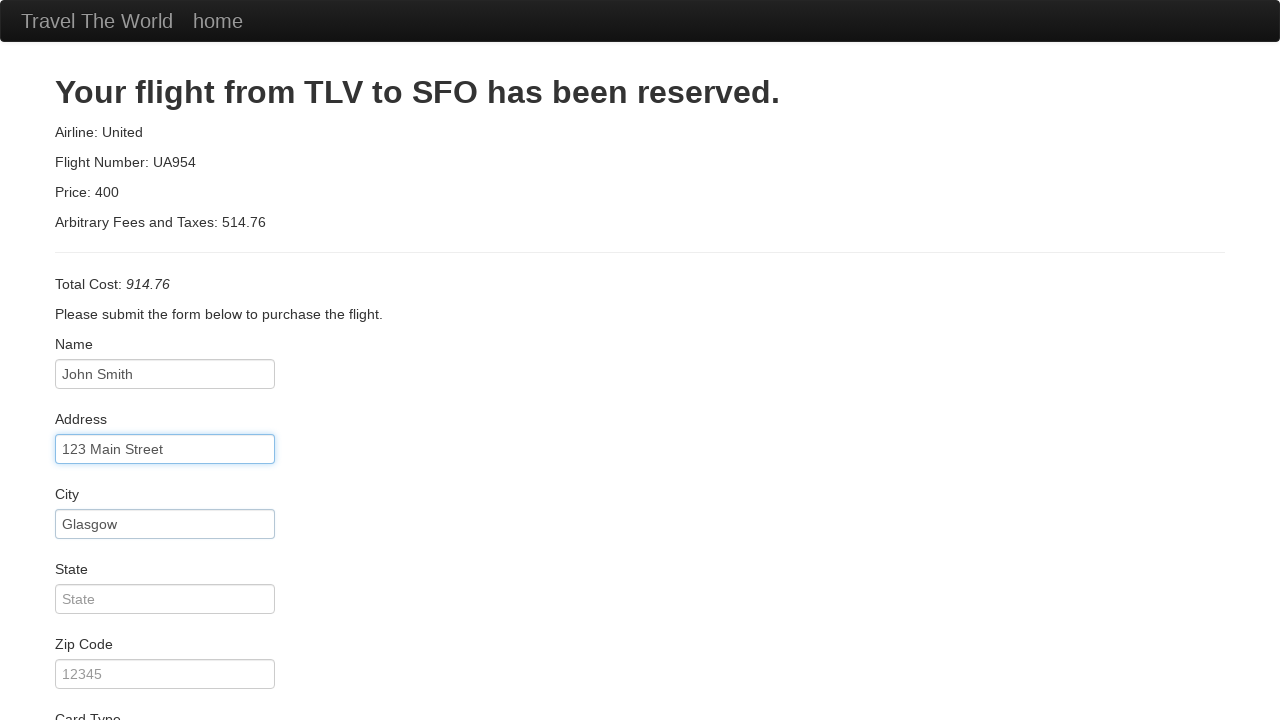

Filled state field with 'Scotland' on #state
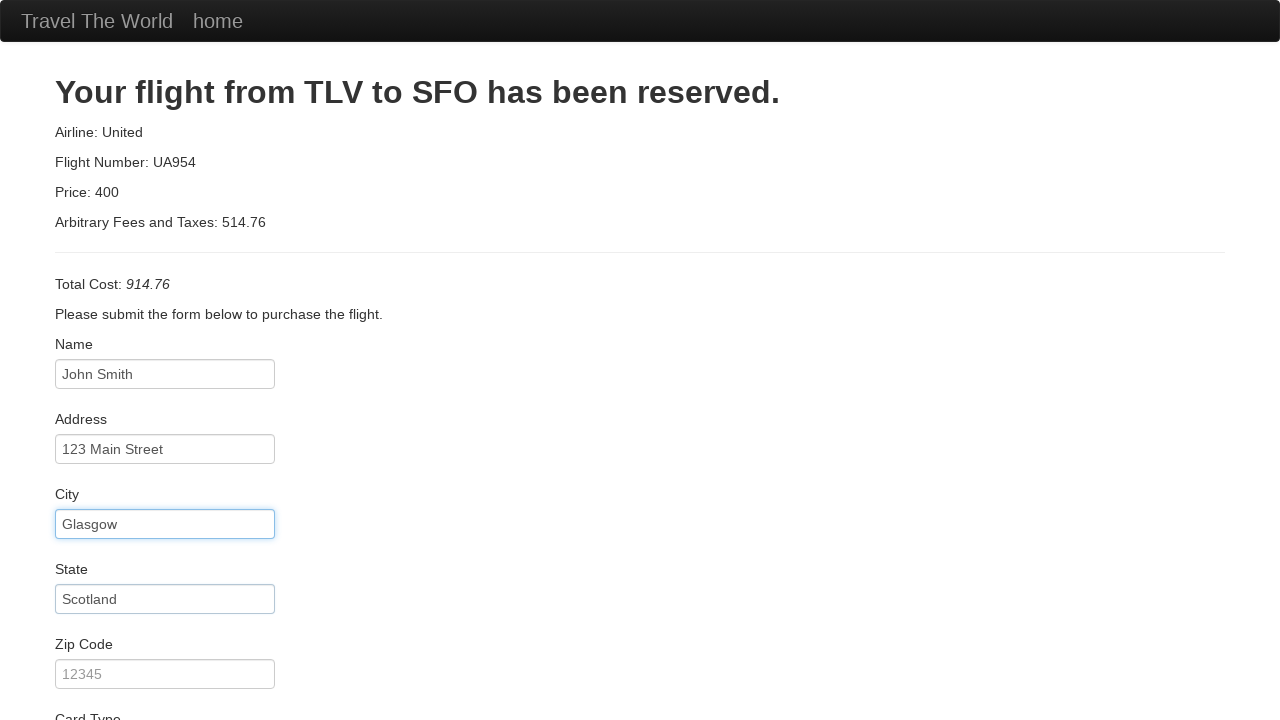

Filled zip code field with 'G12 8QQ' on #zipCode
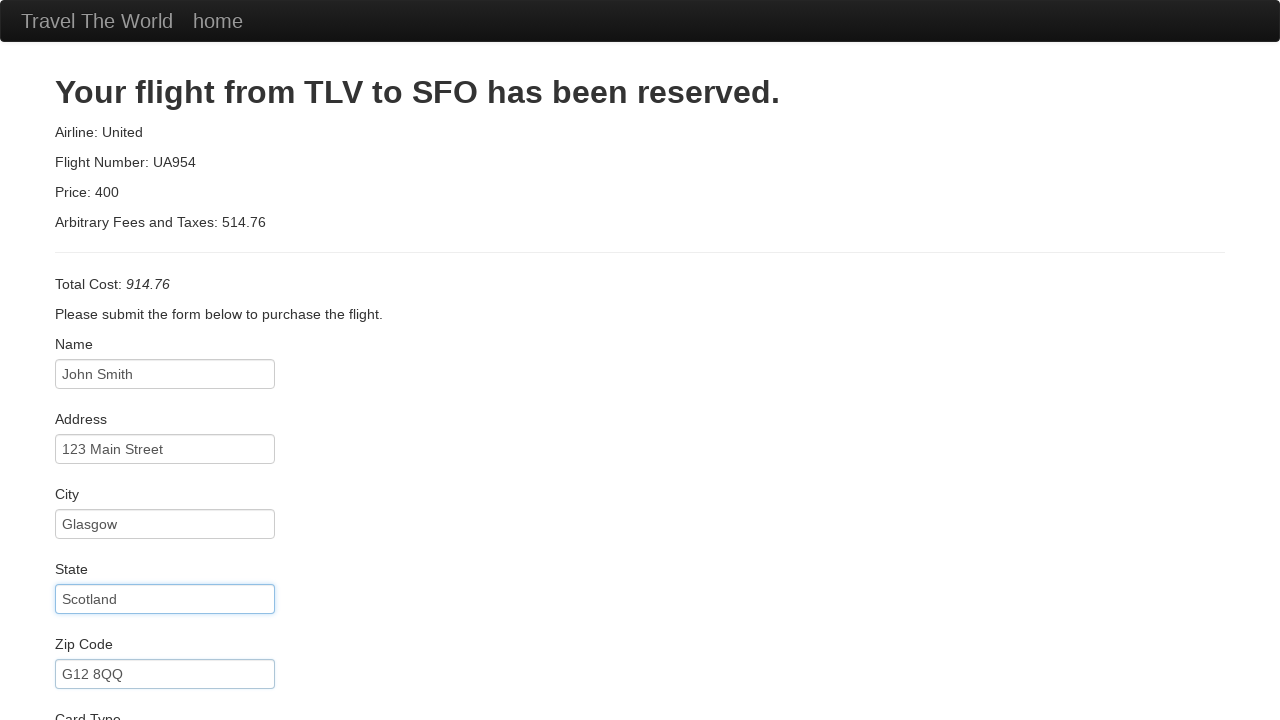

Selected American Express as card type on select[name='cardType']
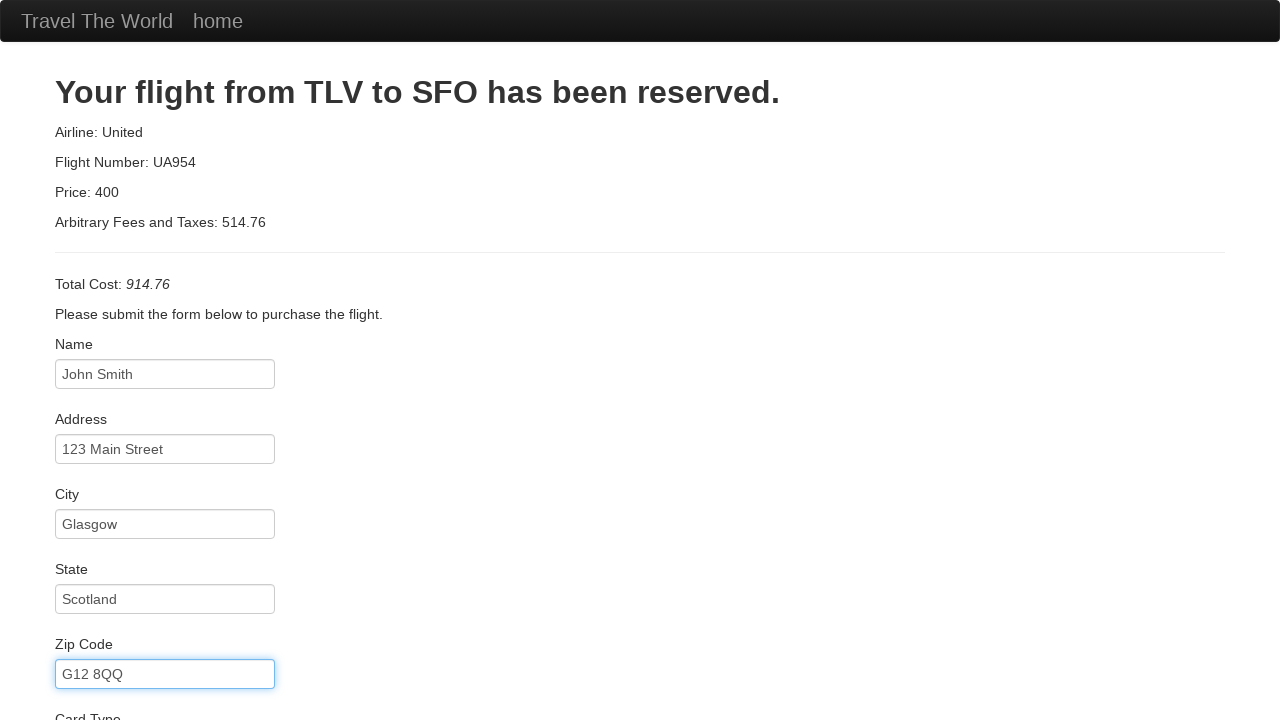

Filled credit card number field on #creditCardNumber
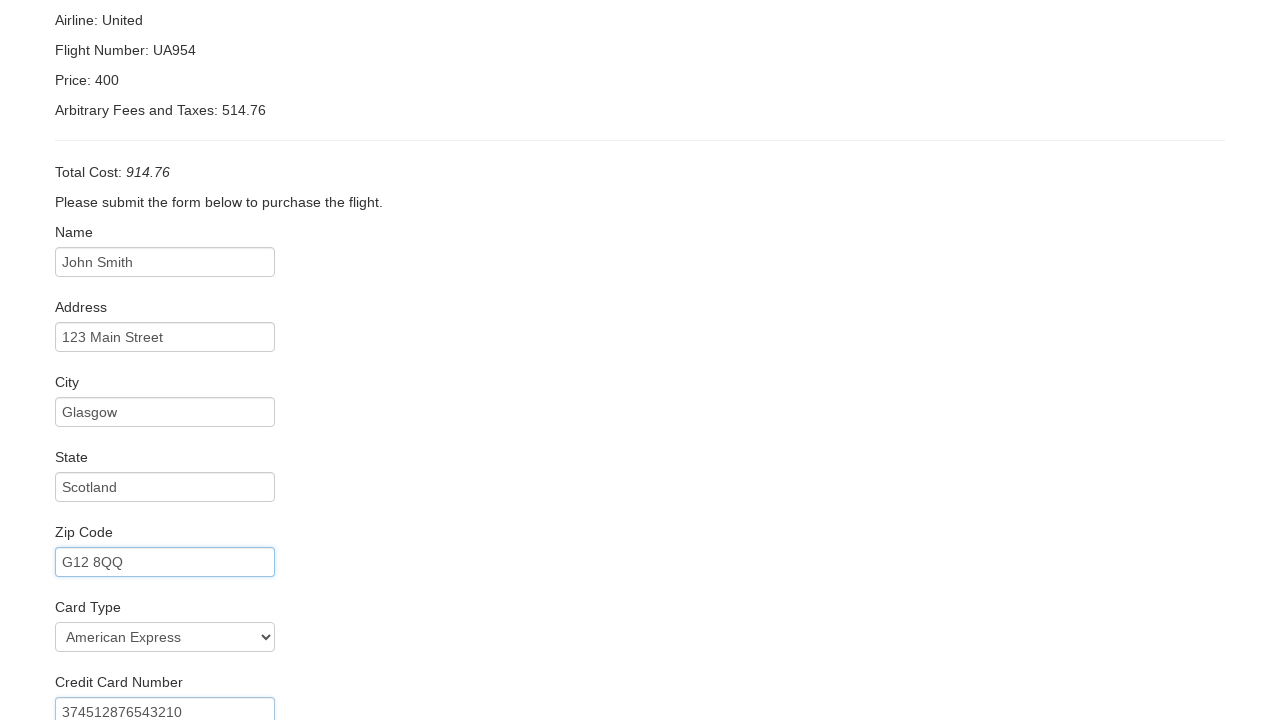

Filled credit card month with '07' on #creditCardMonth
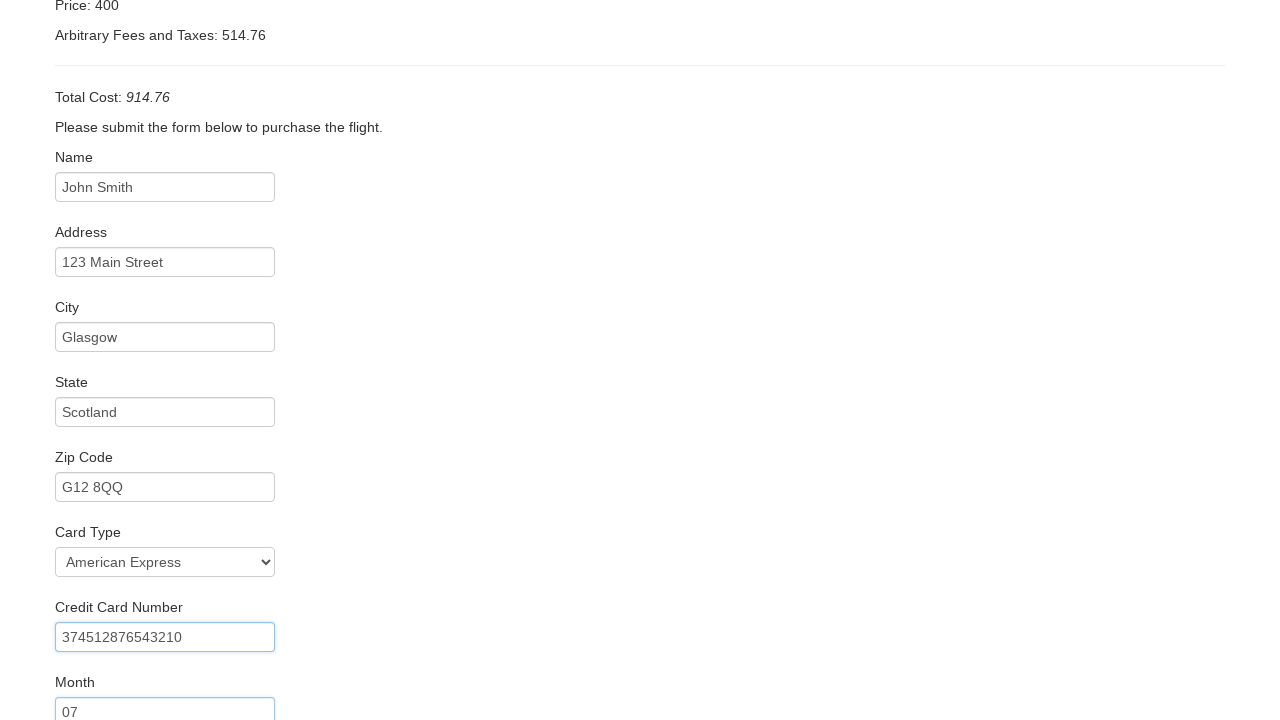

Filled credit card year with '2025' on #creditCardYear
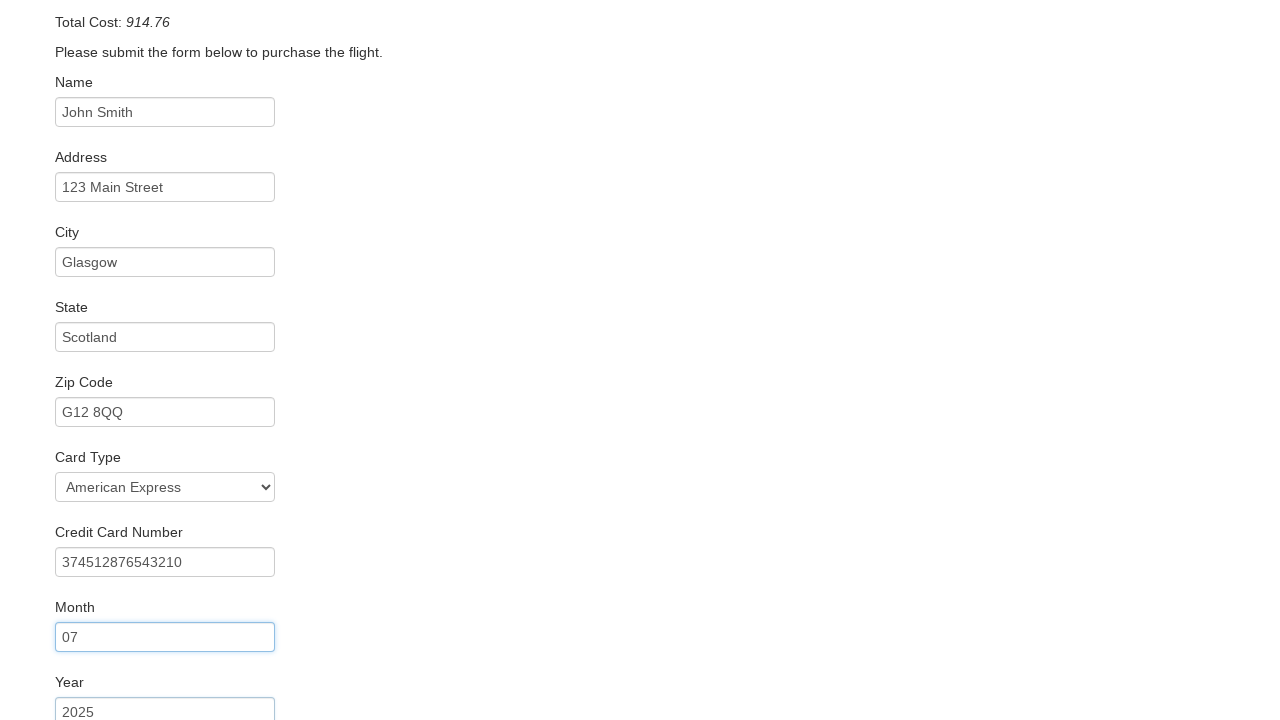

Filled name on card field with 'John Smith' on #nameOnCard
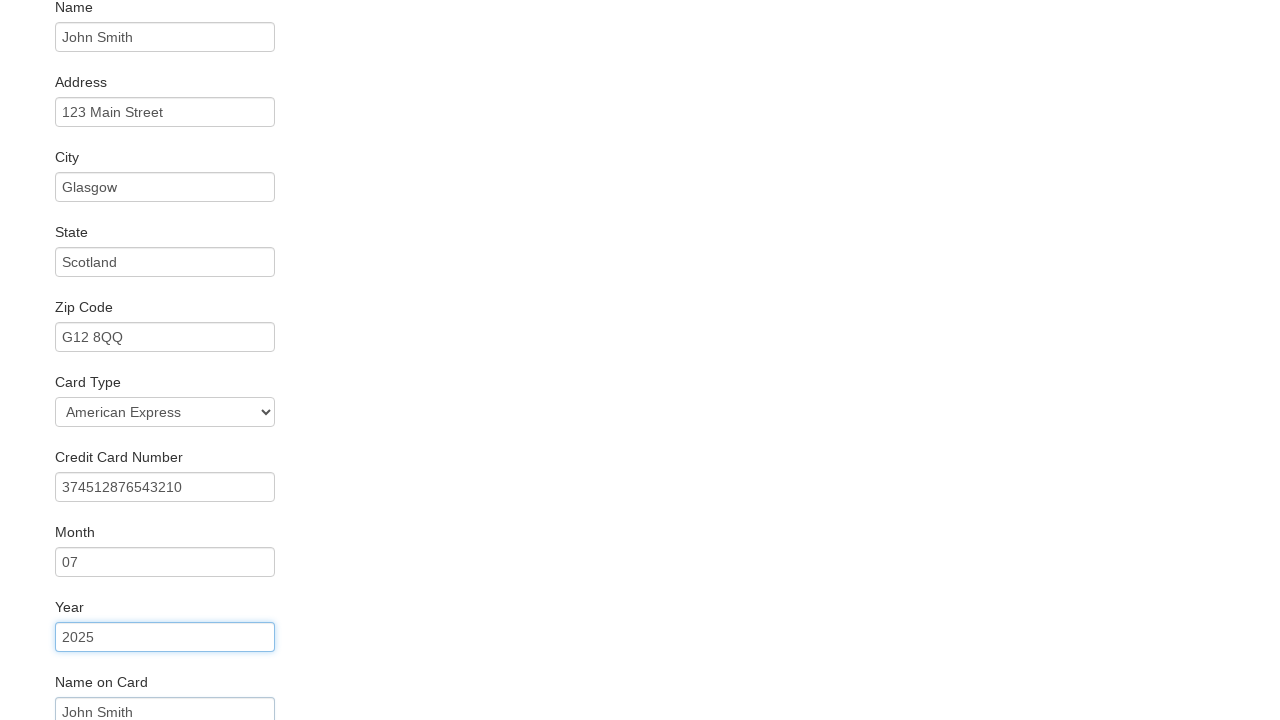

Clicked submit button to complete purchase at (118, 685) on xpath=//input[@type='submit']
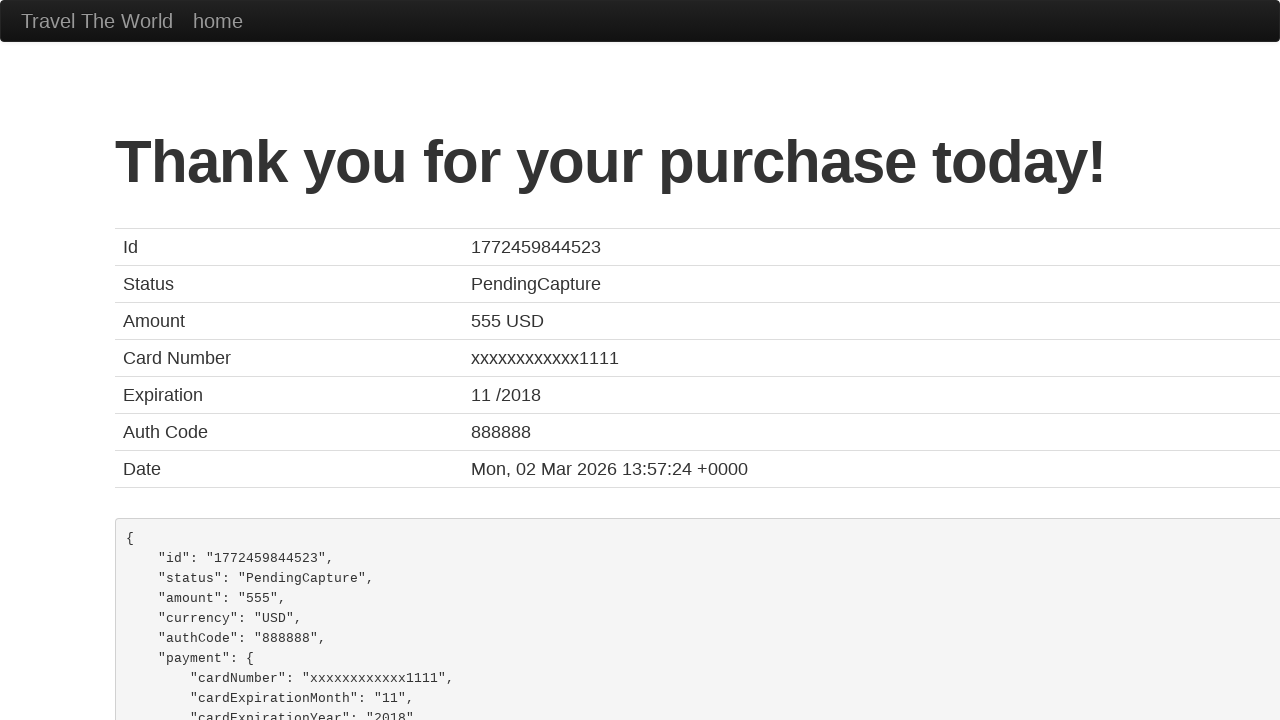

Confirmation page loaded successfully
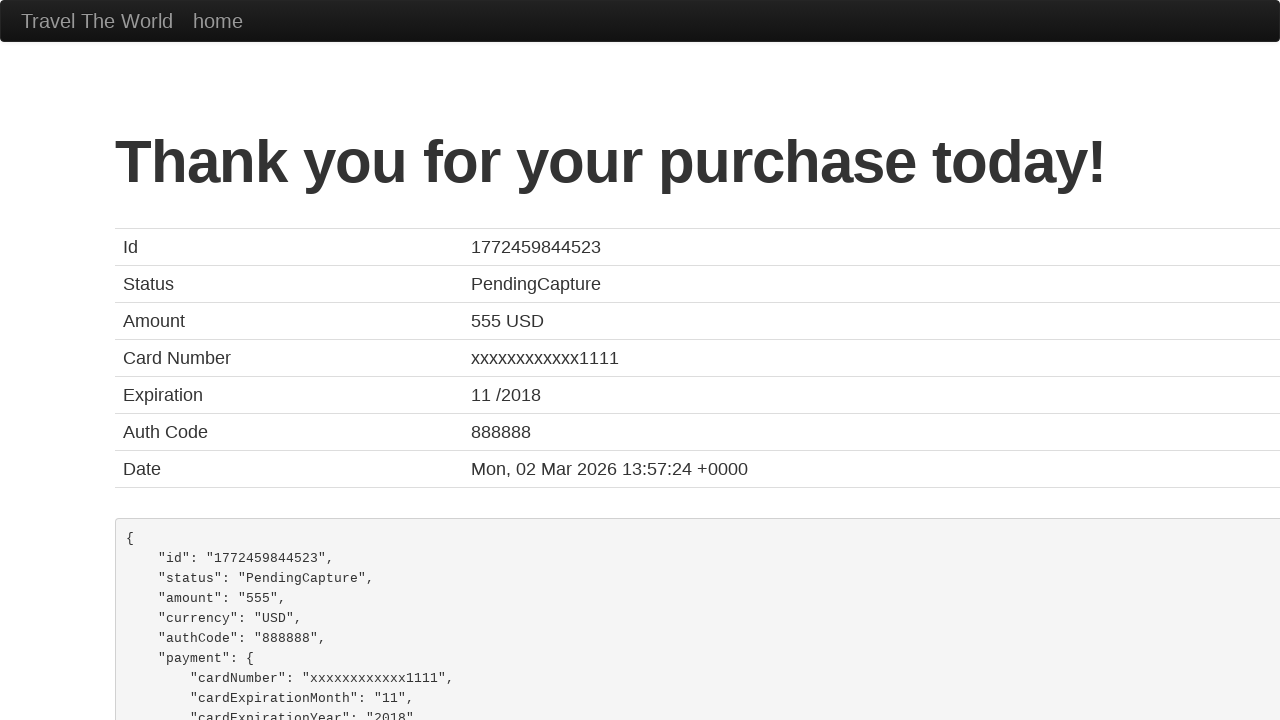

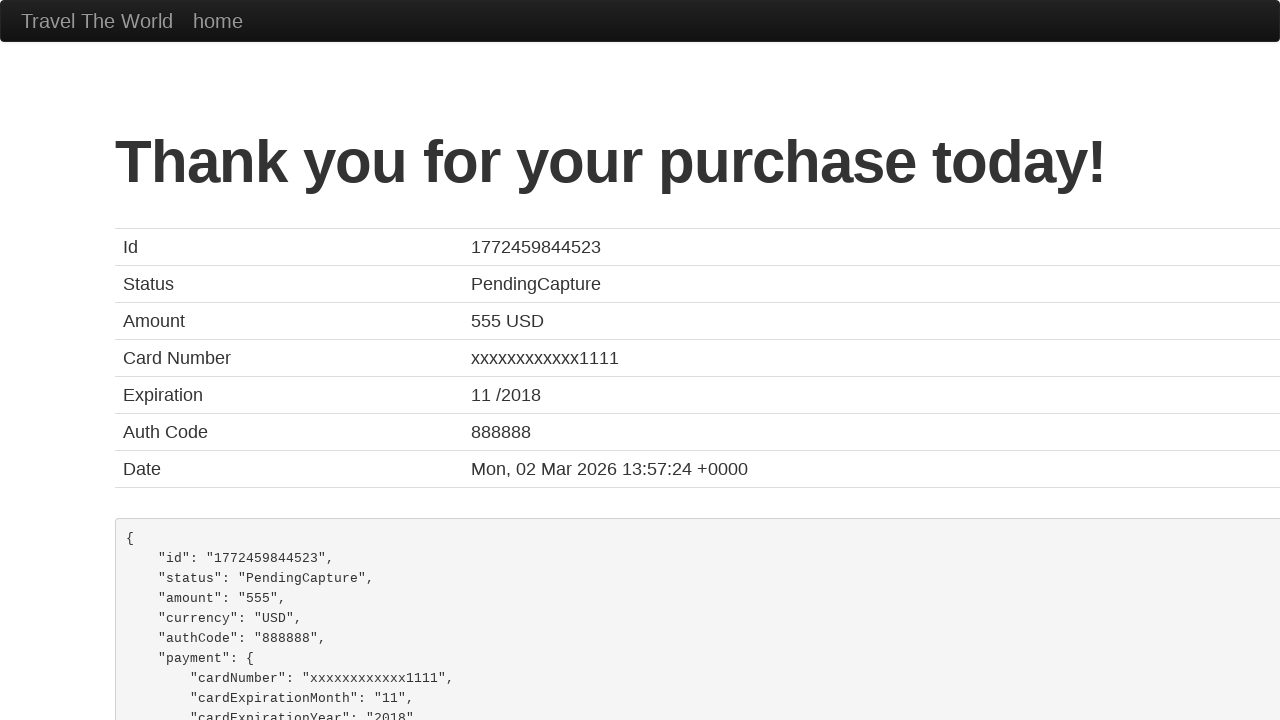